Navigates to a champion's statistics page, clicks on the matchup tab, and verifies that detailed matchup data is displayed

Starting URL: https://www.op.gg/champion/ahri/statistics/

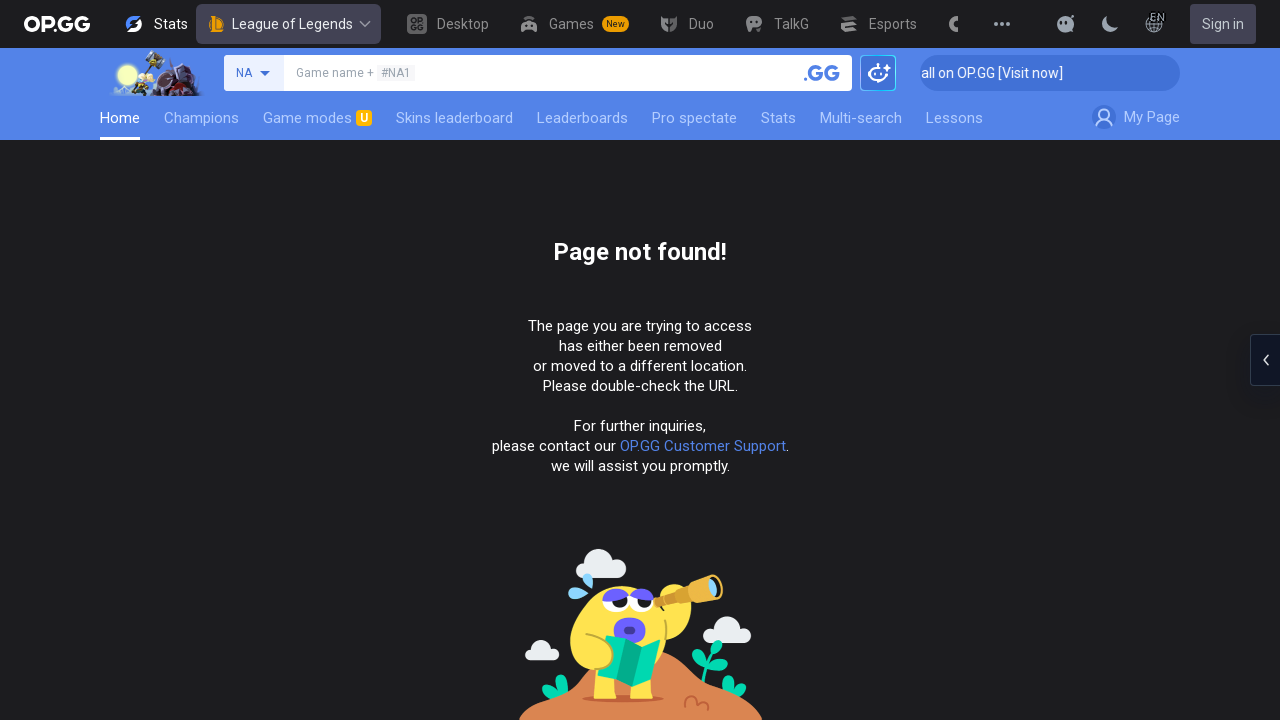

Selected matchup tab element
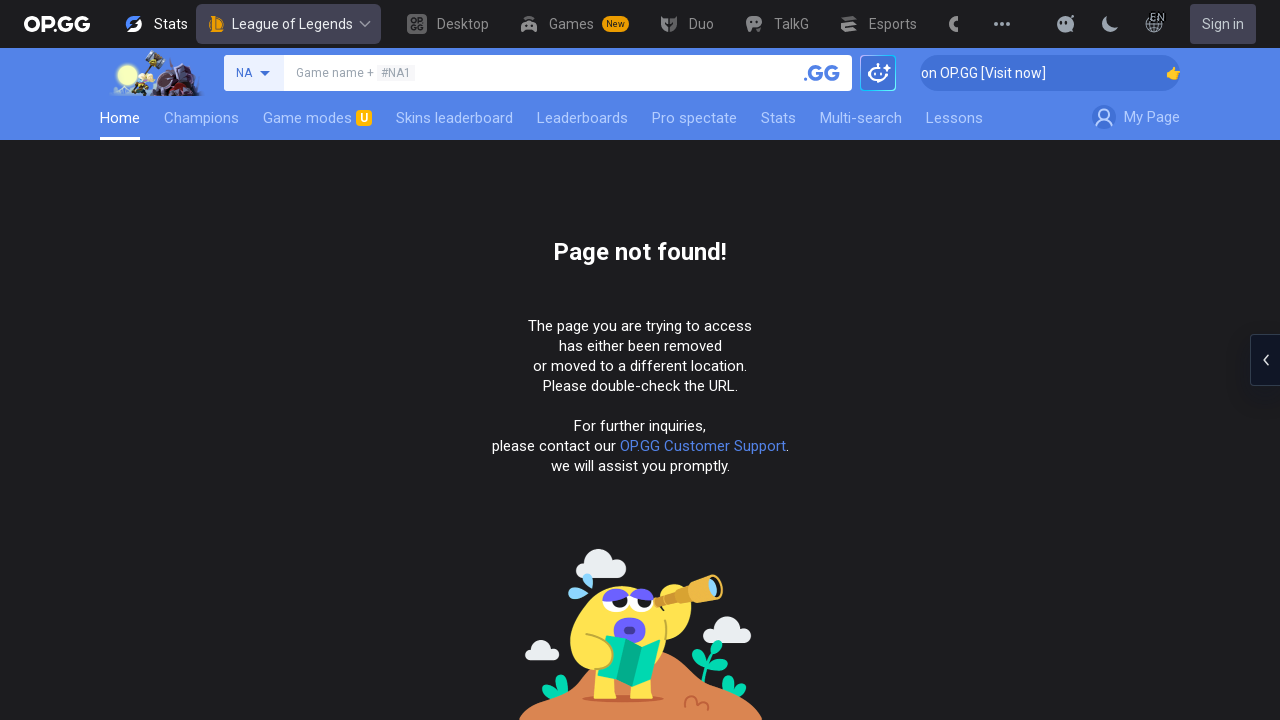

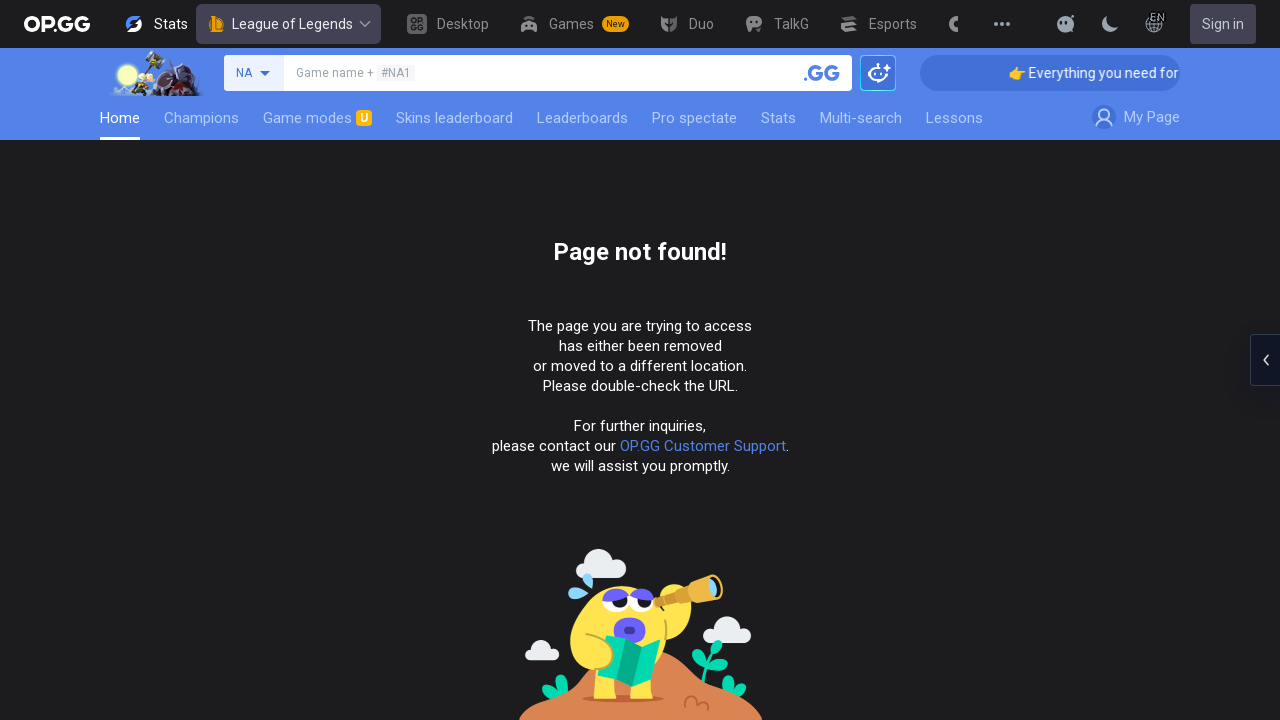